Tests explicit wait functionality by waiting for a price element to display "100", then clicking a book button, reading a value from the page, calculating a mathematical result, filling it into a form field, and submitting the form.

Starting URL: http://suninjuly.github.io/explicit_wait2.html

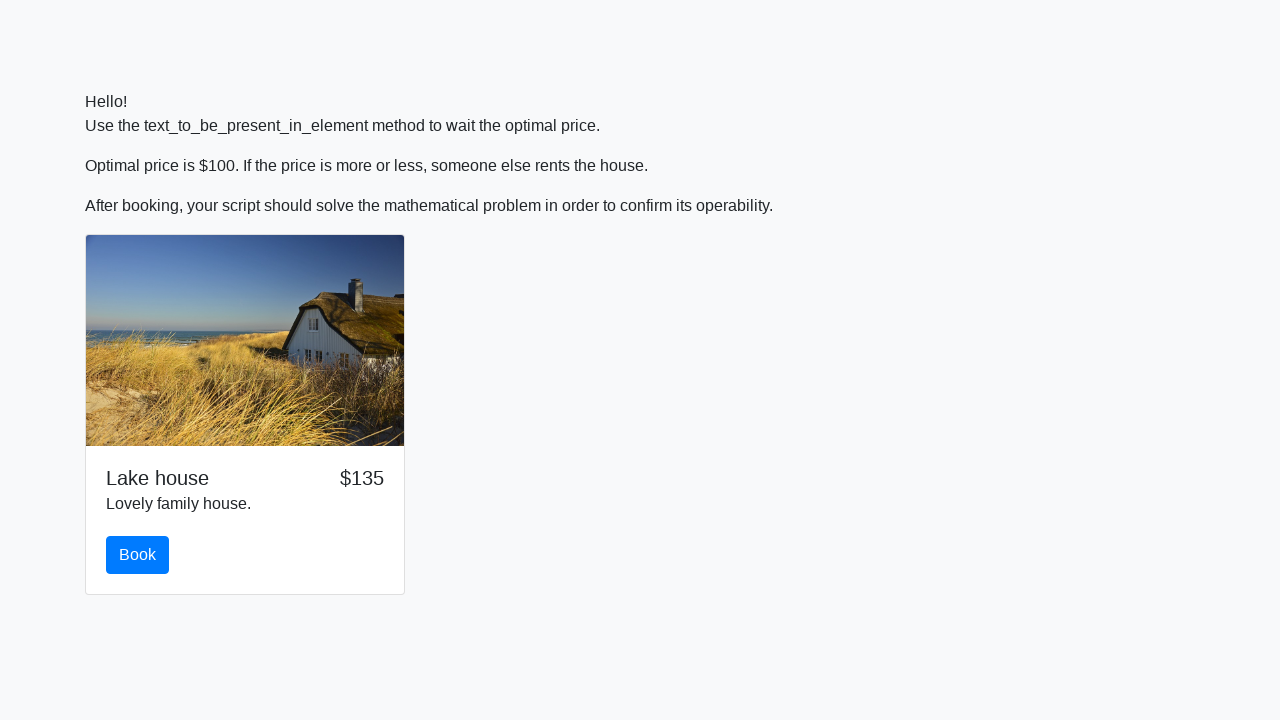

Waited for price element to display '100'
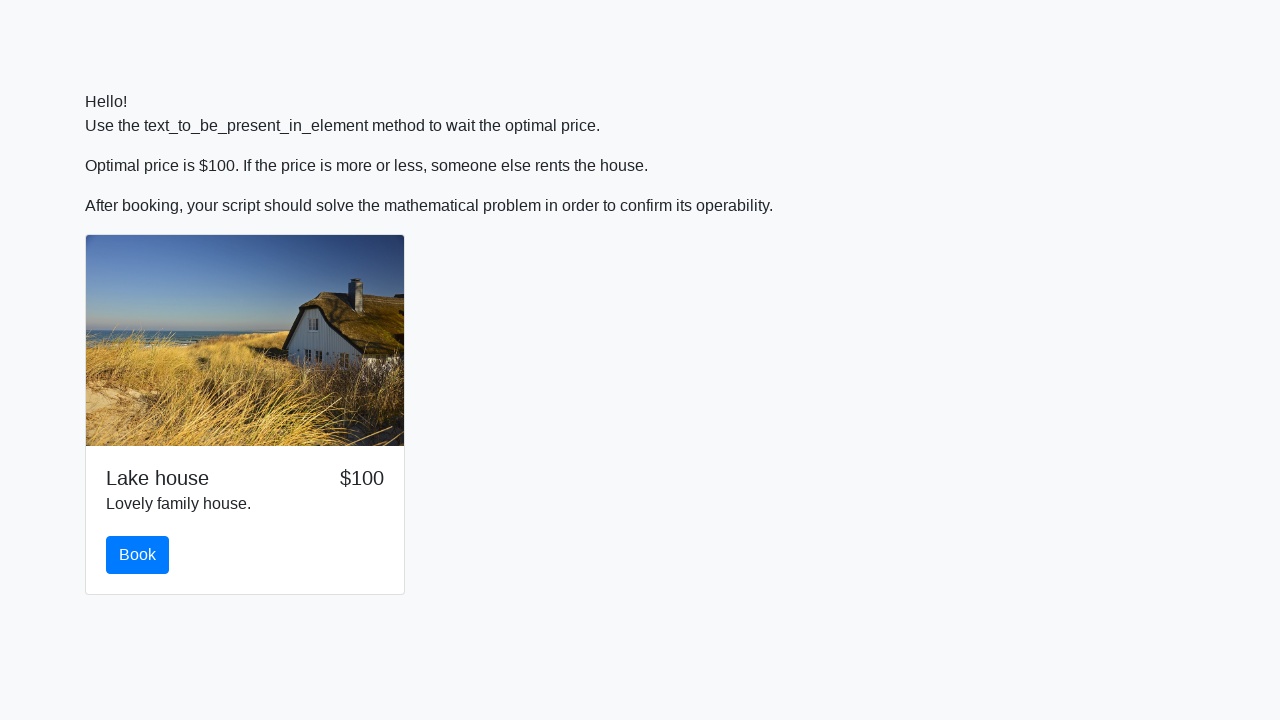

Clicked the book button at (138, 555) on #book
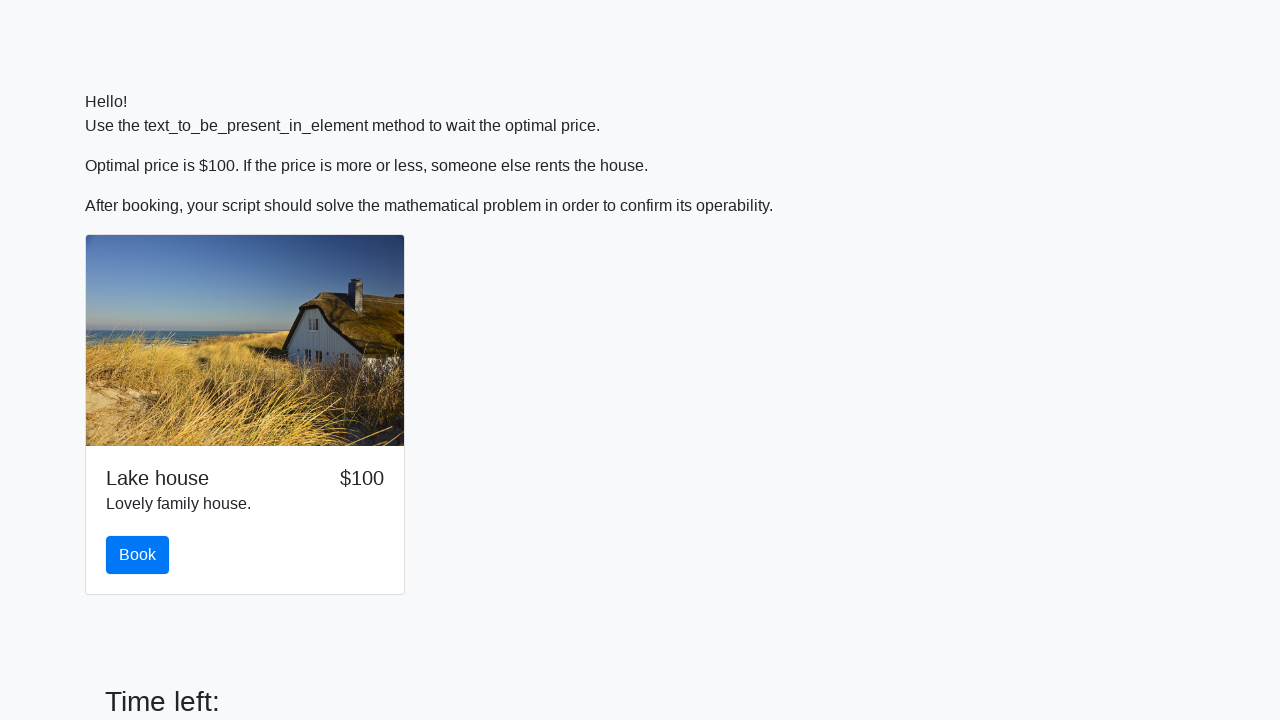

Retrieved input value from page: 753
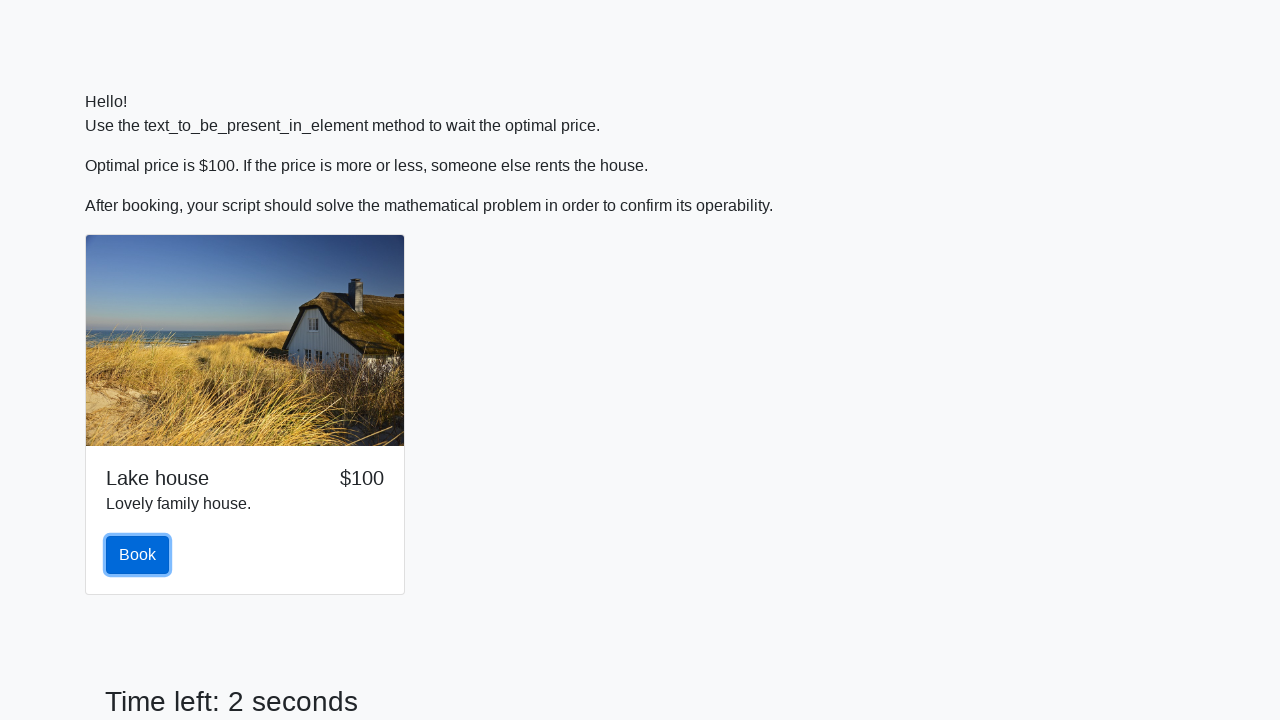

Calculated result using formula: 2.300672794581122
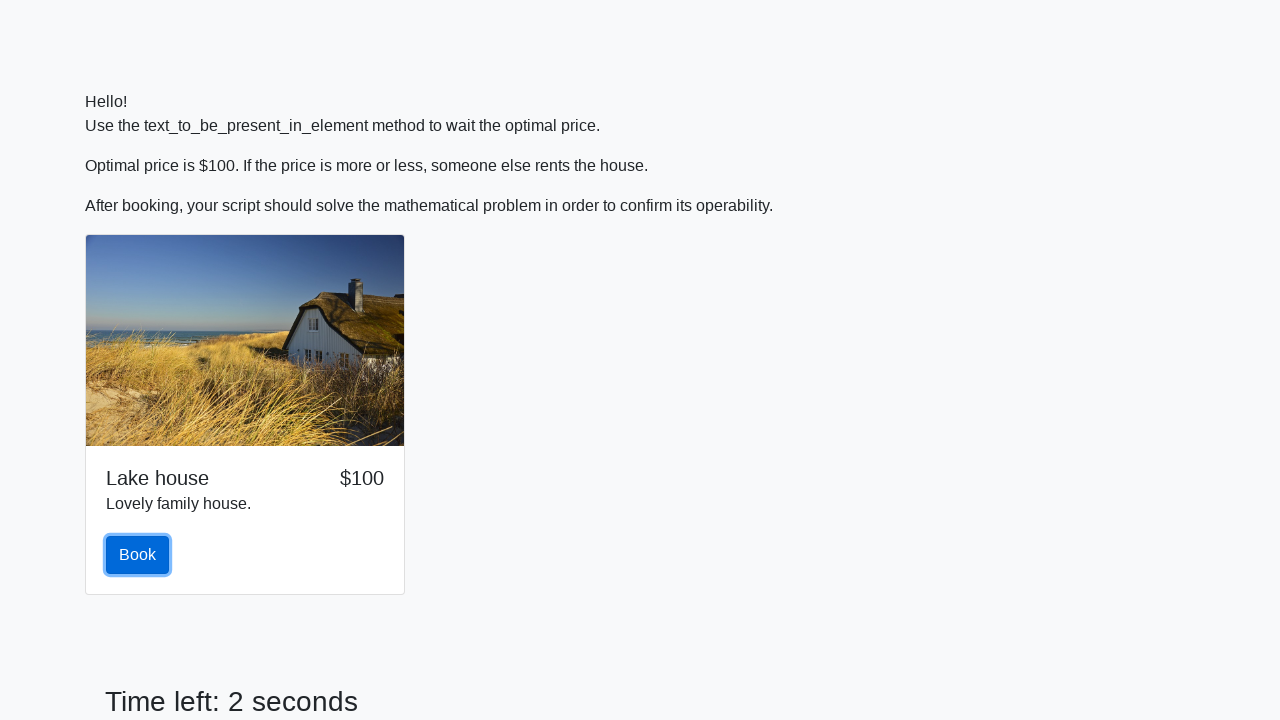

Filled form field with calculated value: 2.300672794581122 on input[name='text']
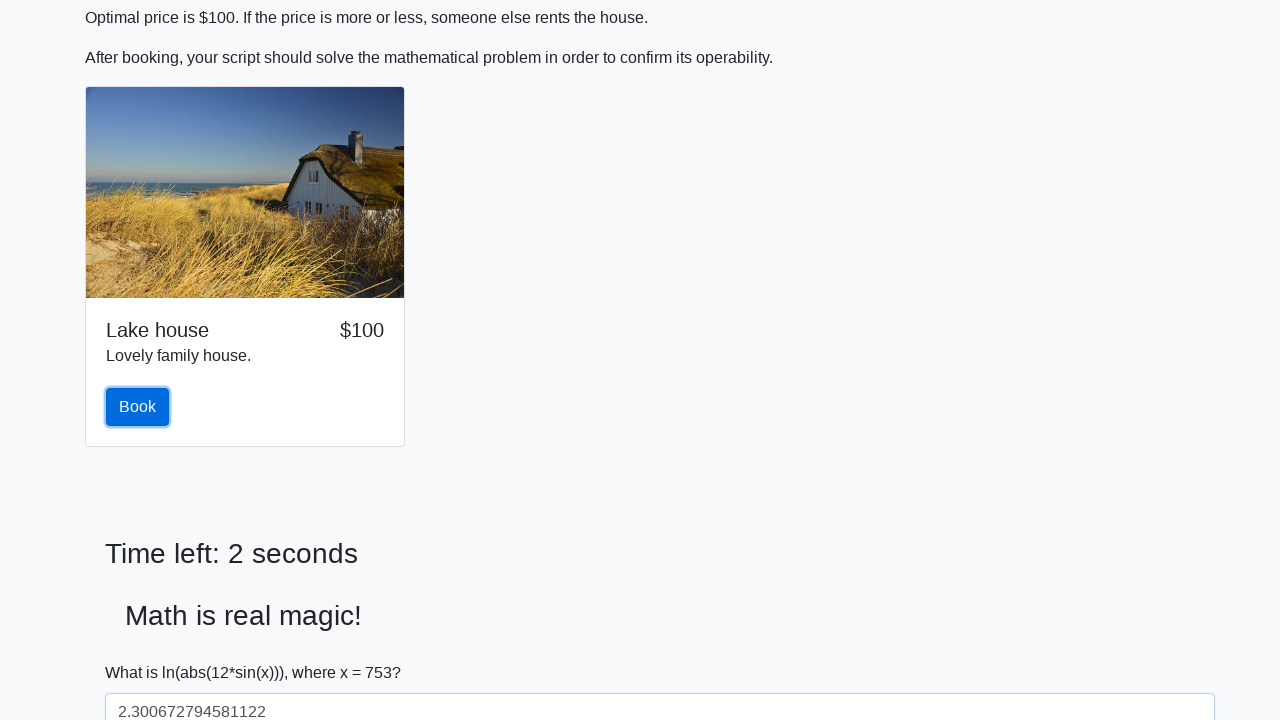

Clicked the submit button to submit the form at (143, 651) on button[type='submit']
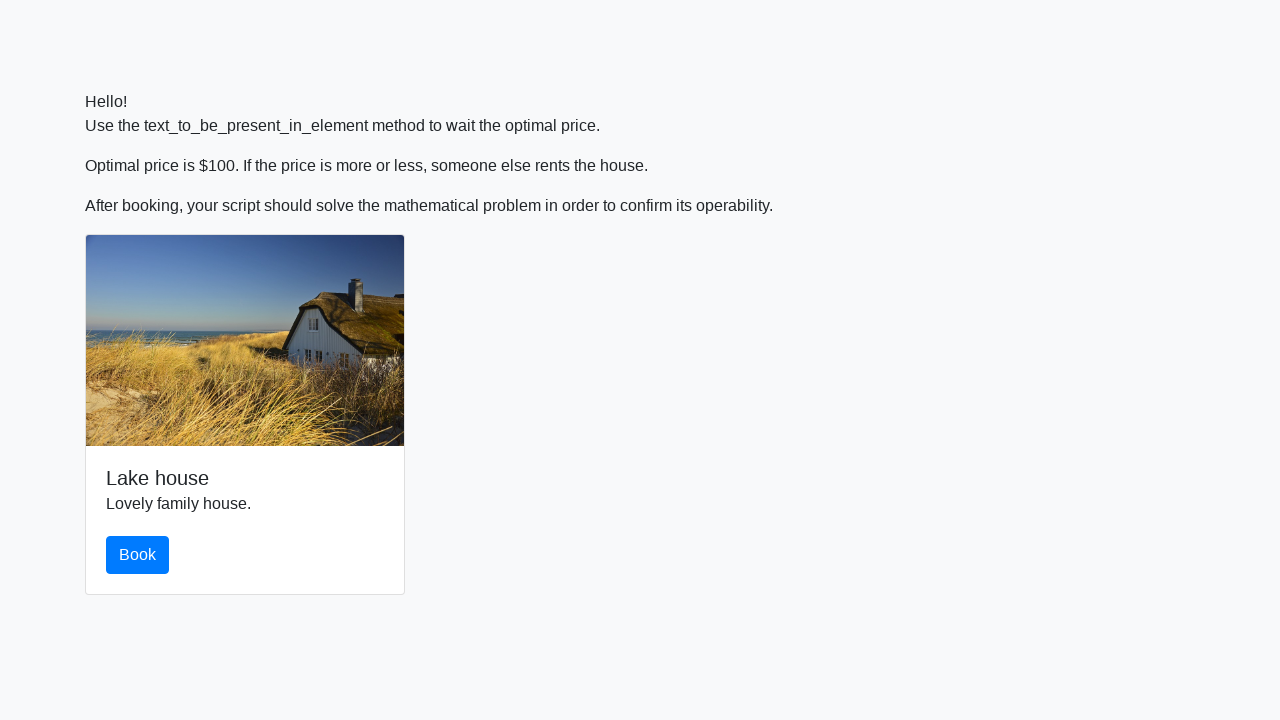

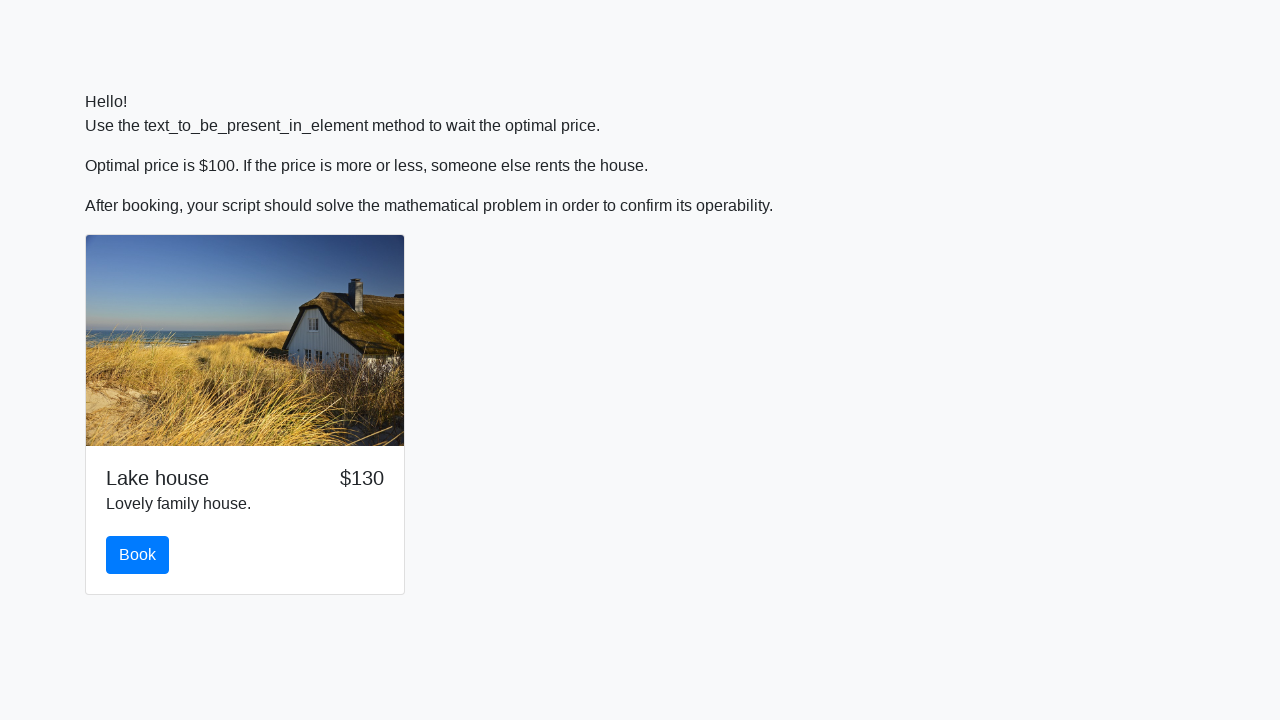